Tests drag and drop functionality by dragging a football element to two different drop zones and verifying the drop was successful

Starting URL: https://training-support.net/webelements/drag-drop

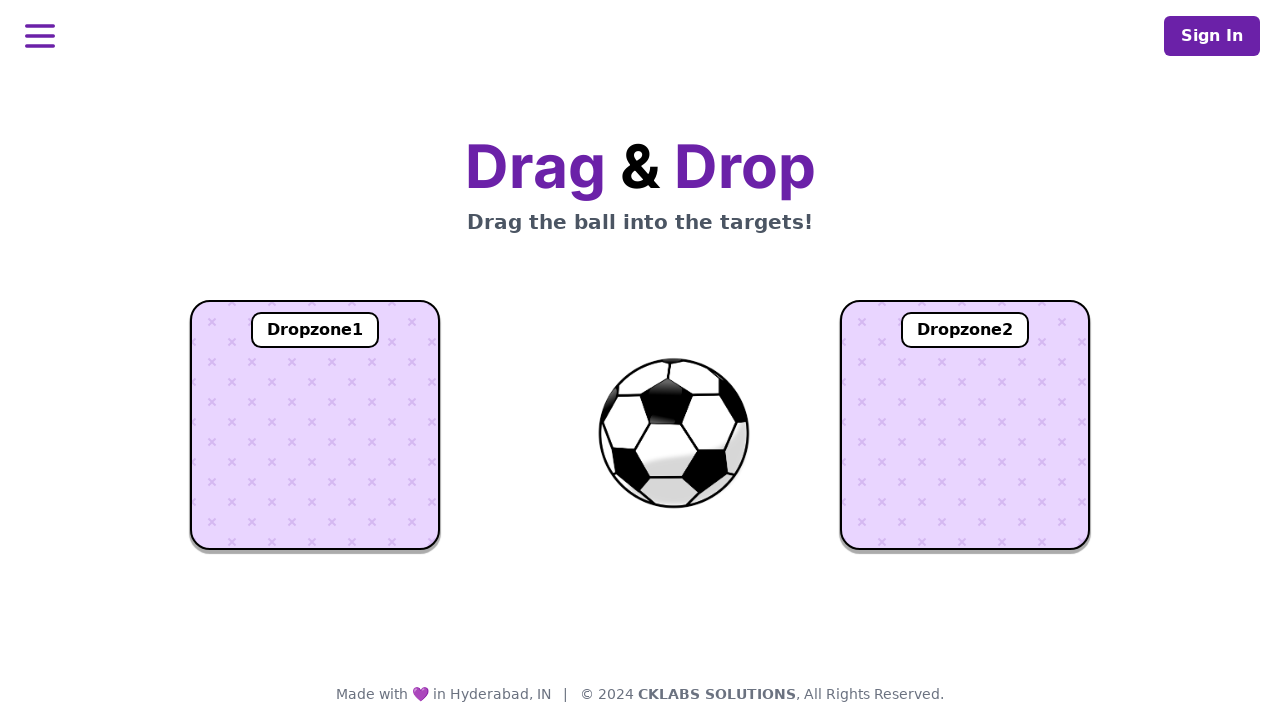

Located the football element (#ball)
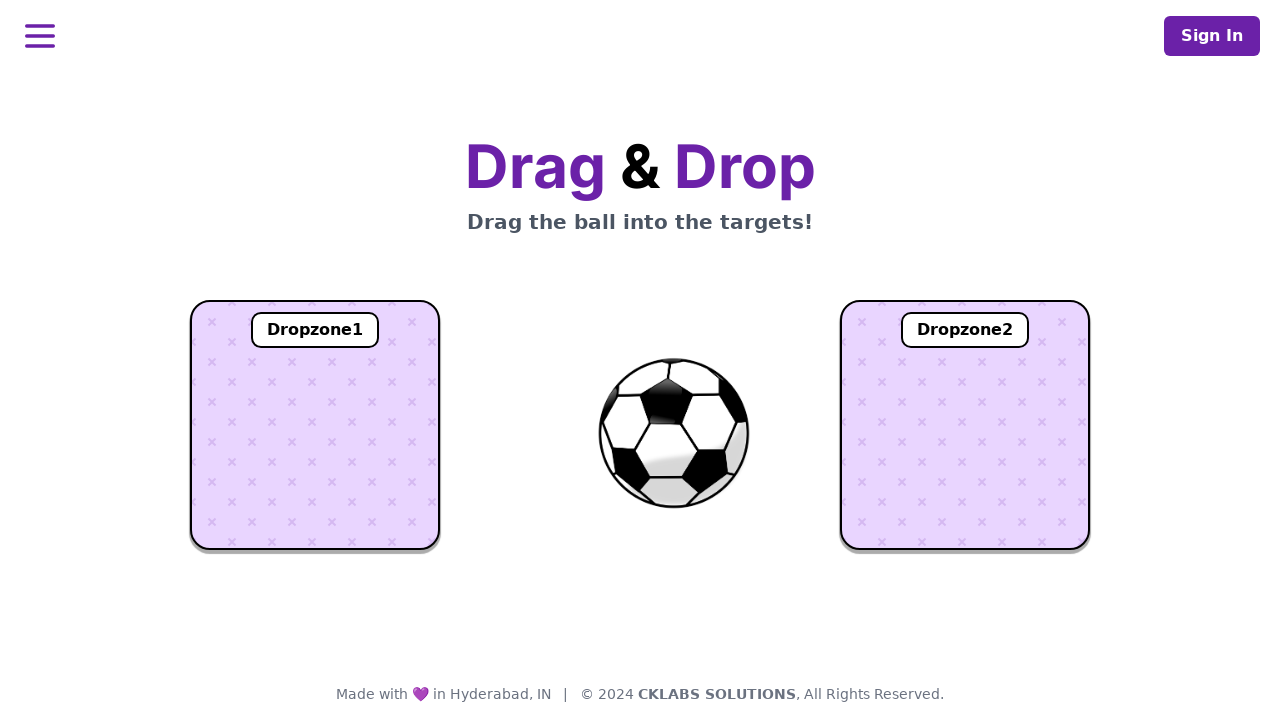

Located dropzone 1 (#dropzone1)
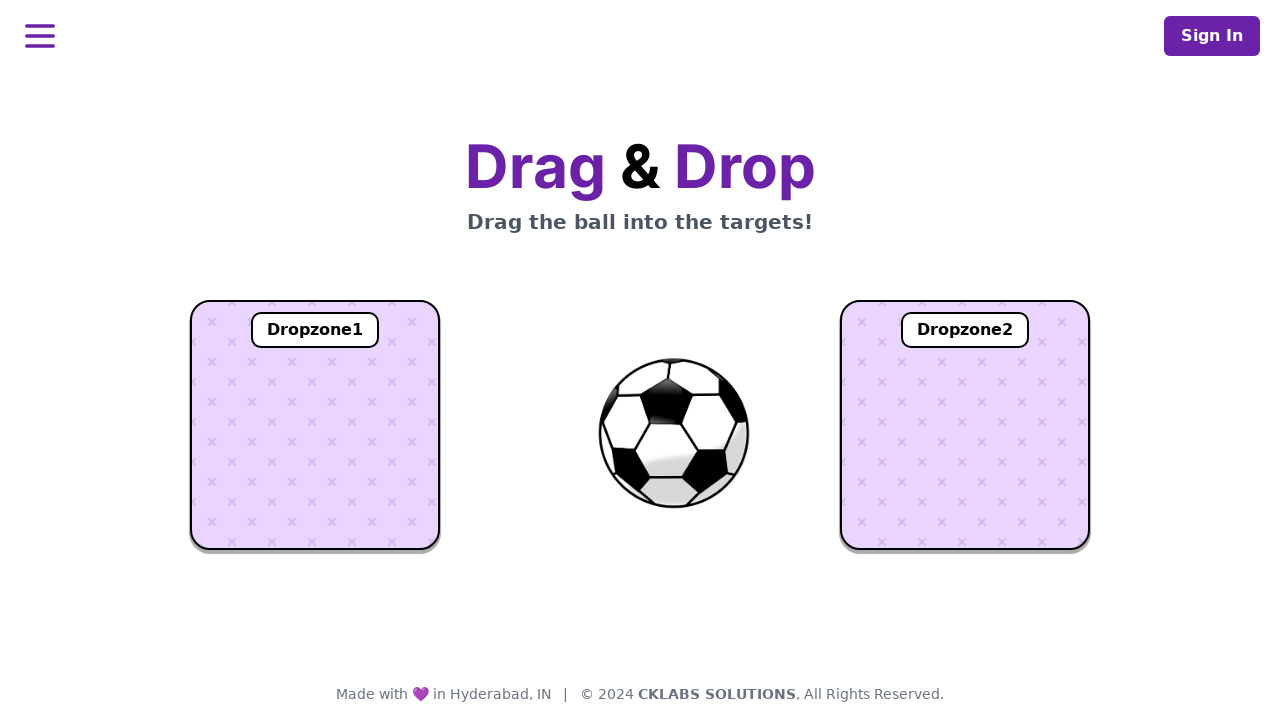

Located dropzone 2 (#dropzone2)
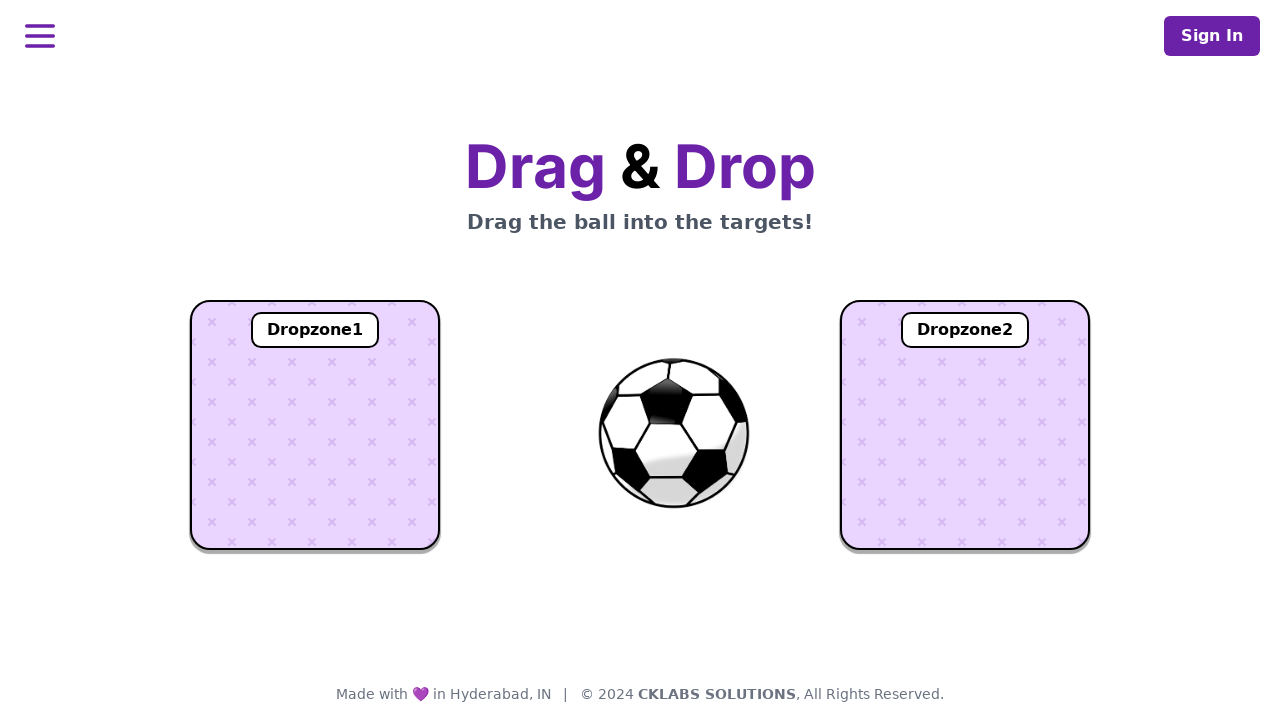

Dragged football element to dropzone 1 at (315, 425)
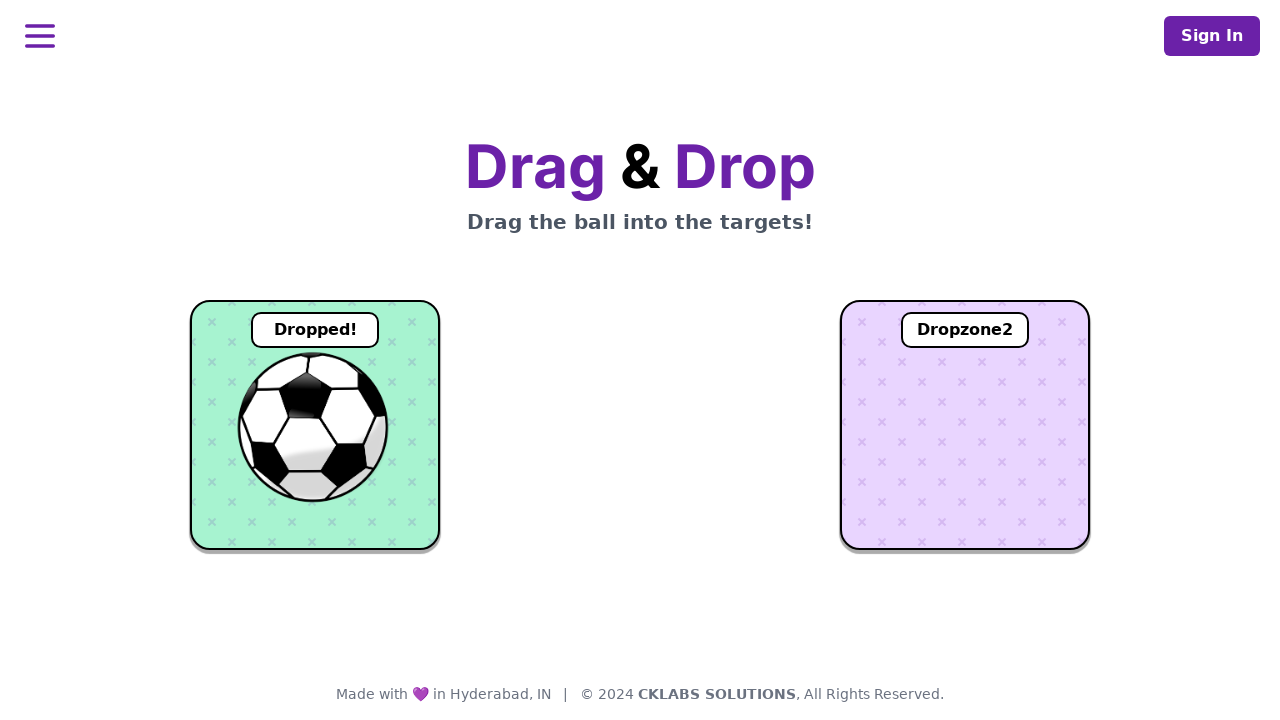

Waited 1000ms for dropzone 1 to process the drop
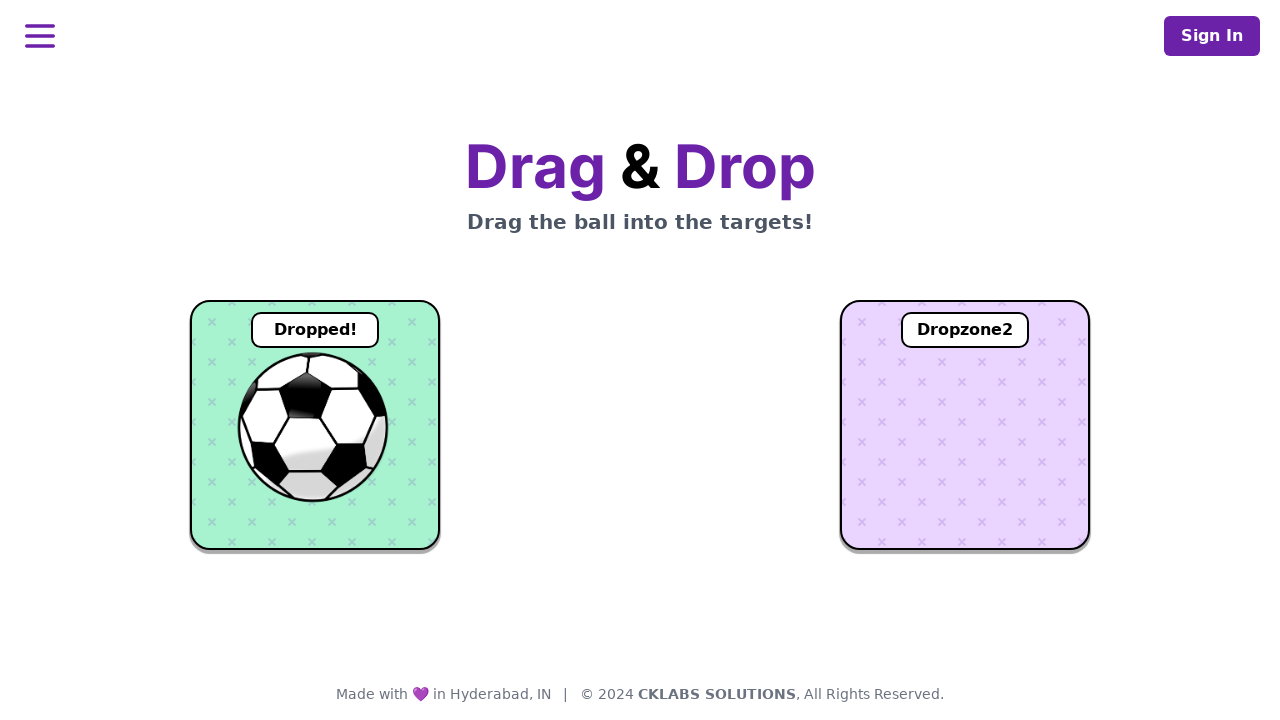

Located dropzone 1 text element to verify successful drop
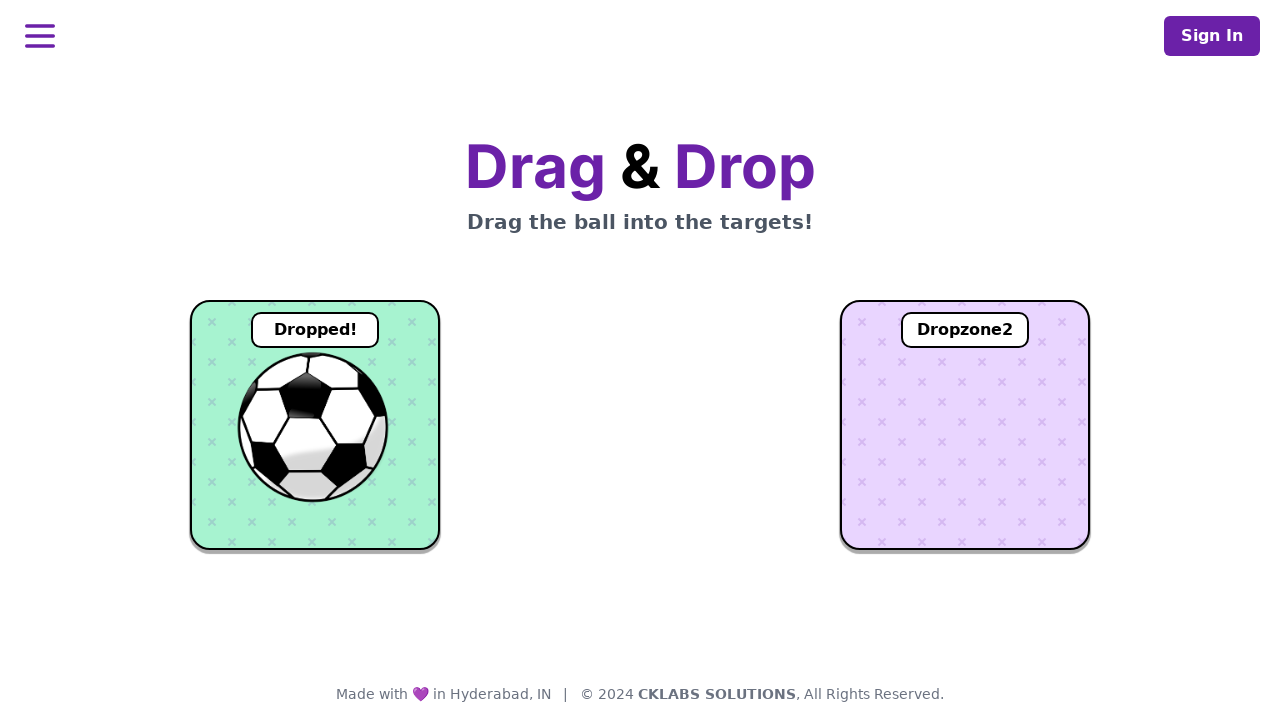

Verified dropzone 1 text is visible - first drop successful
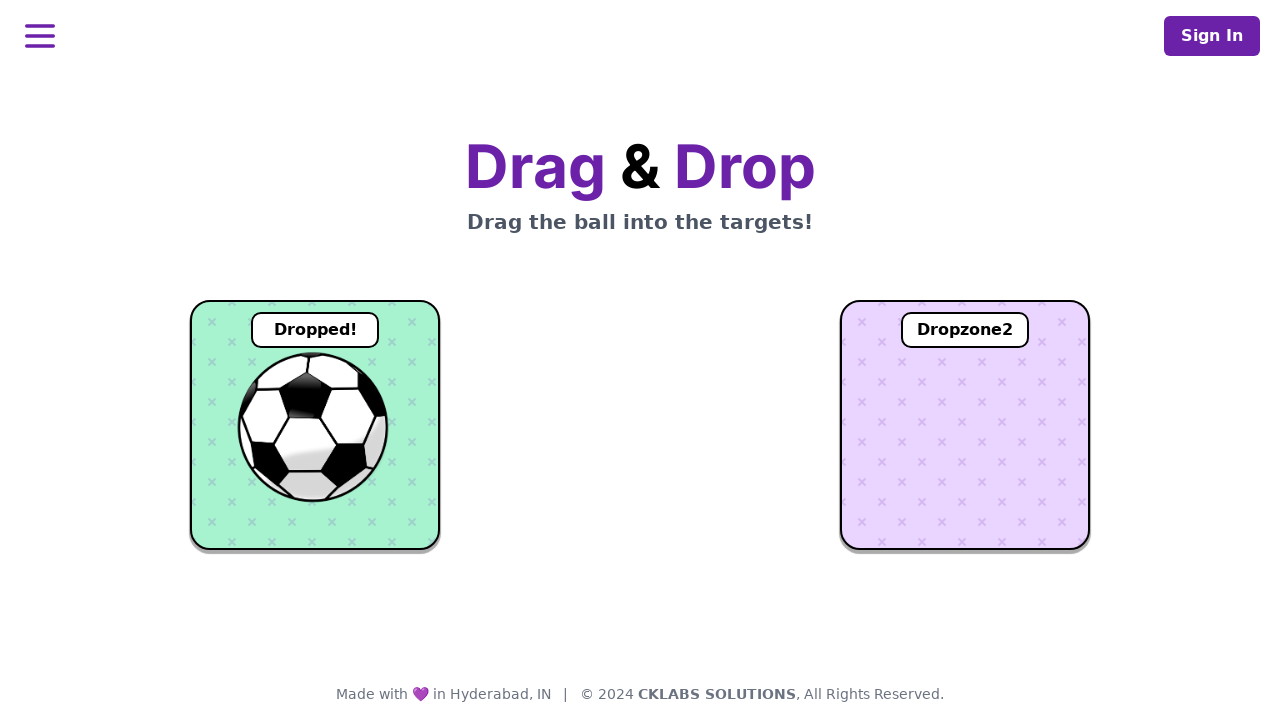

Dragged football element to dropzone 2 at (965, 425)
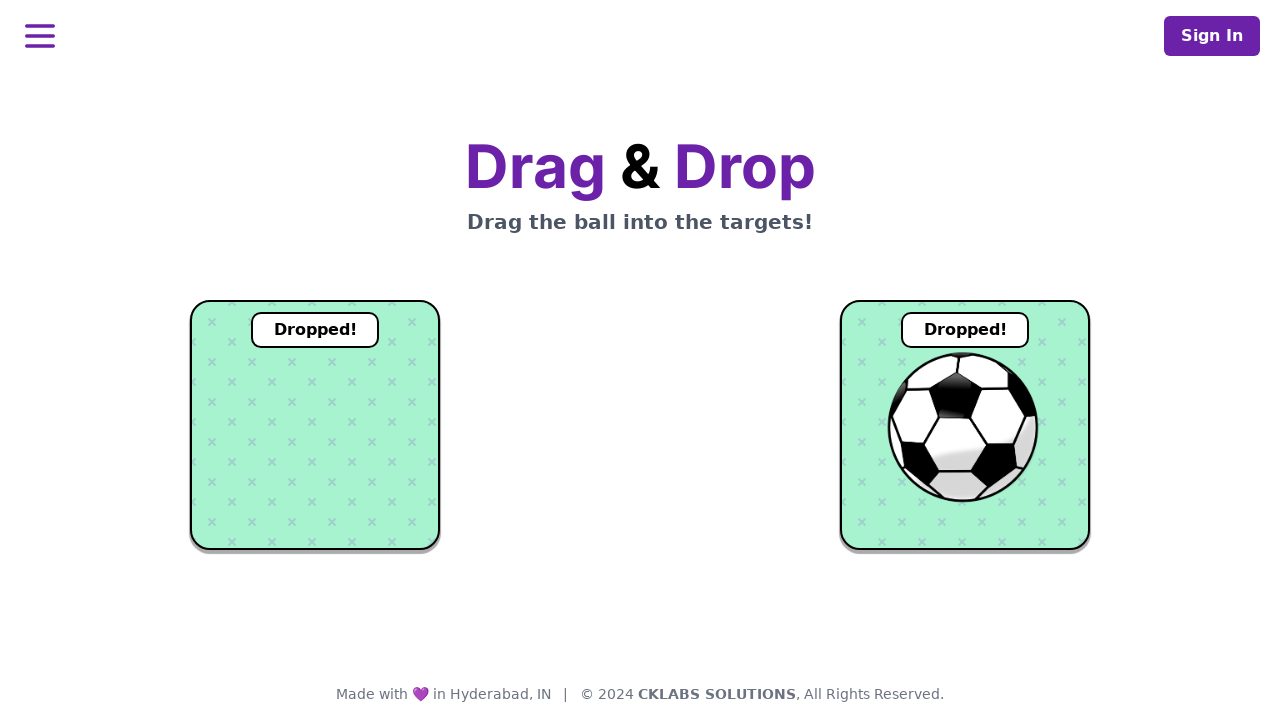

Waited 1000ms for dropzone 2 to process the drop
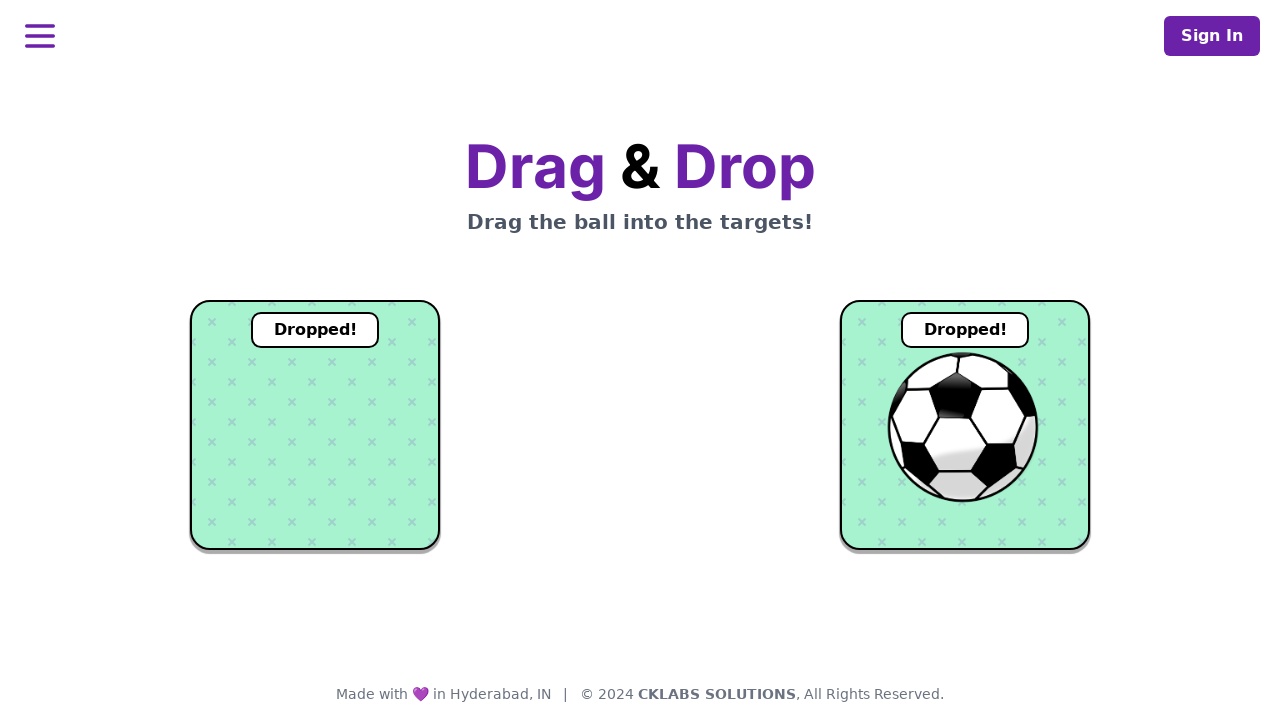

Located dropzone 2 text element to verify successful drop
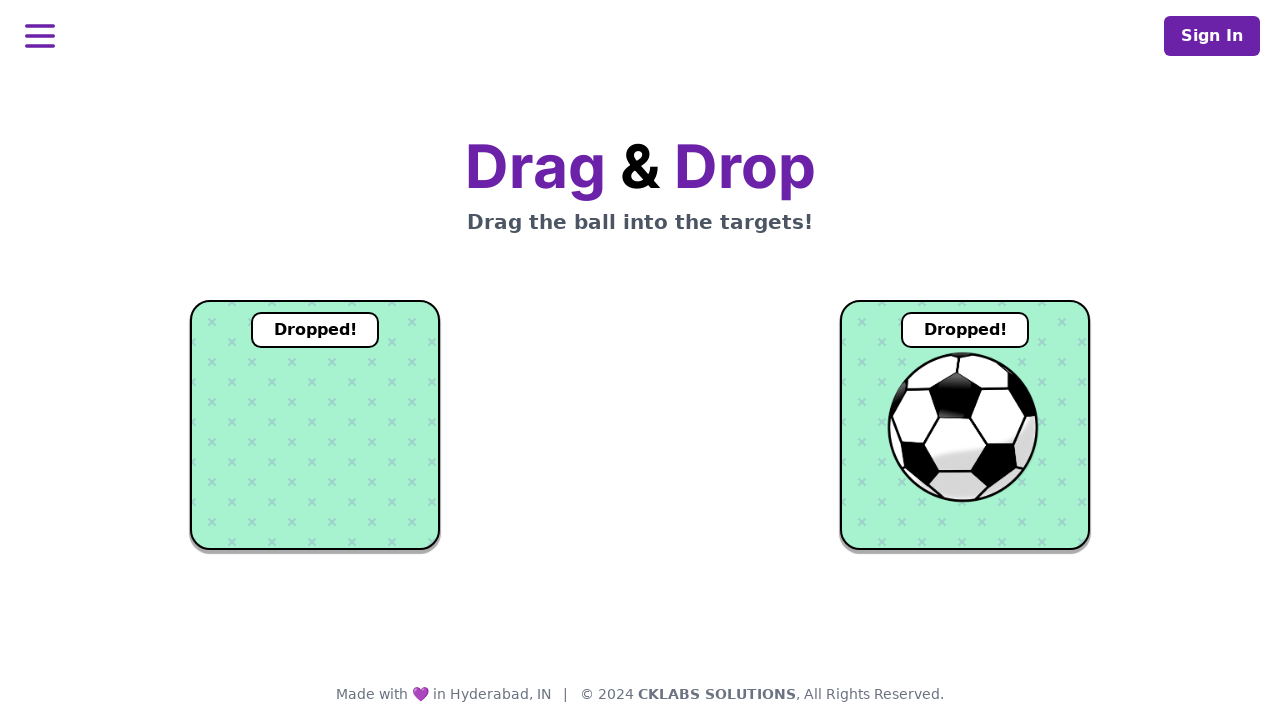

Verified dropzone 2 text is visible - second drop successful
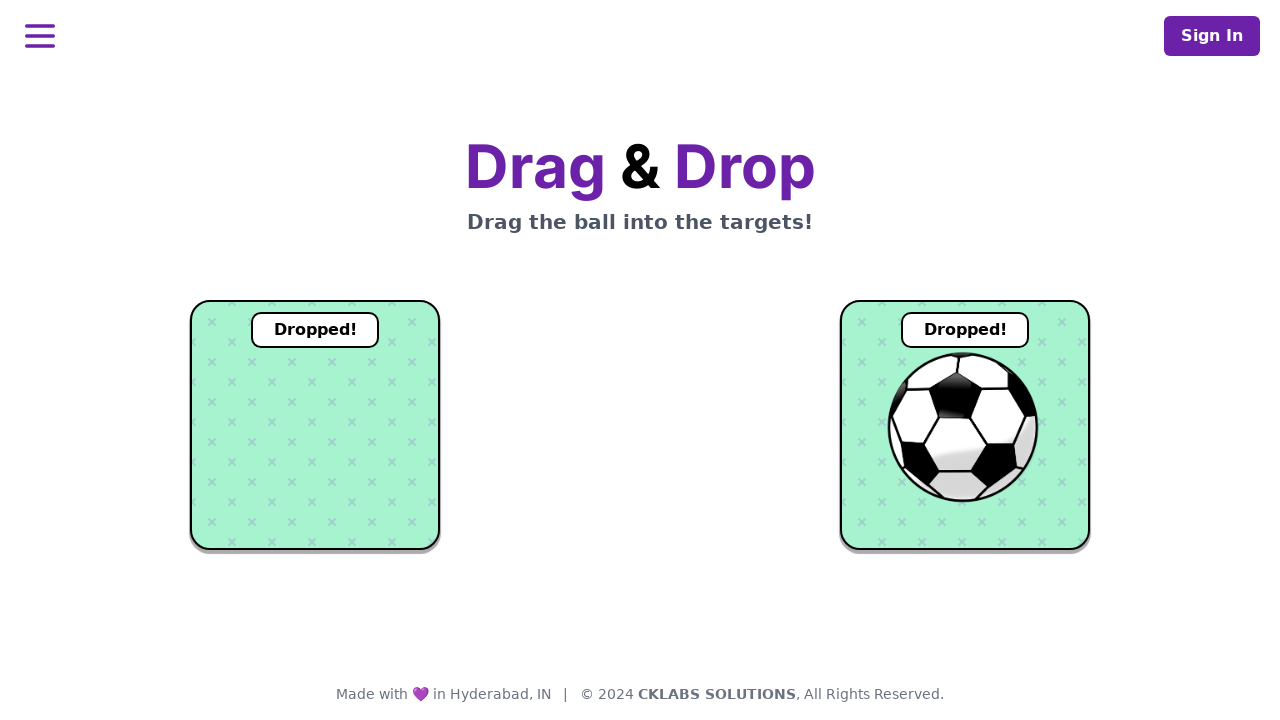

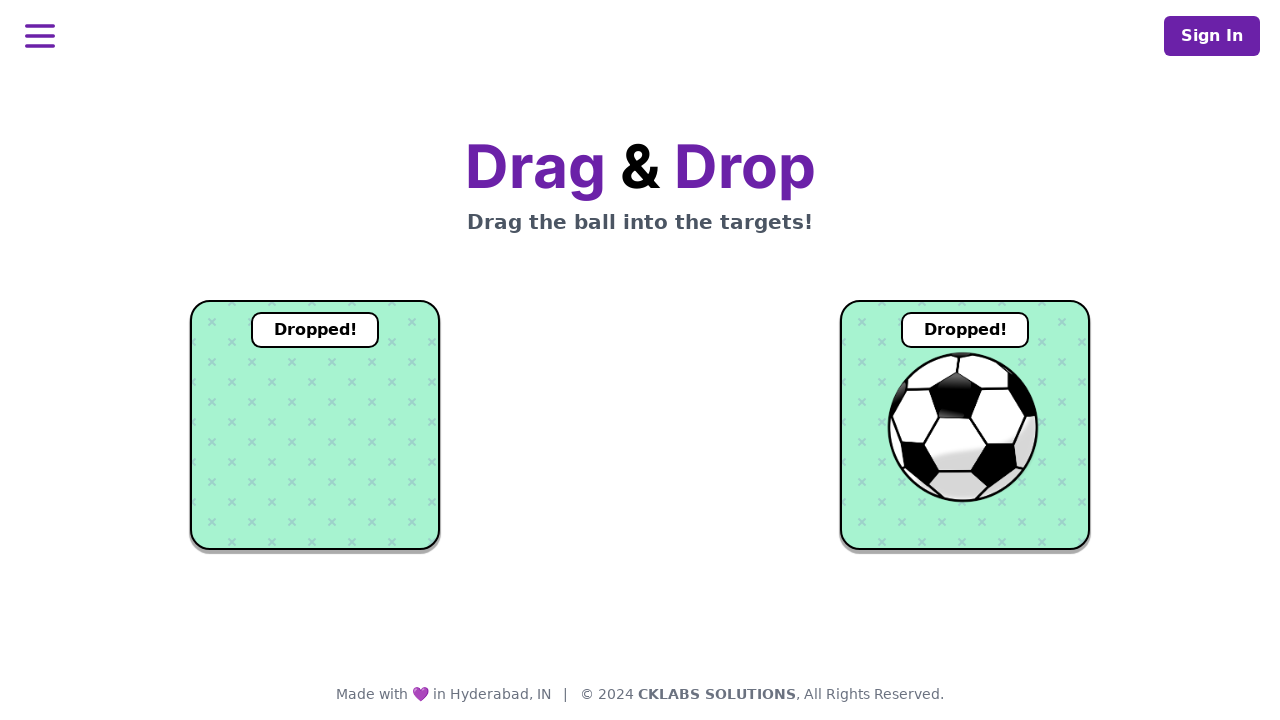